Tests textbox input and radio button/checkbox functionality by filling a name field, selecting a gender radio button, and checking all day-of-week checkboxes

Starting URL: https://testautomationpractice.blogspot.com/

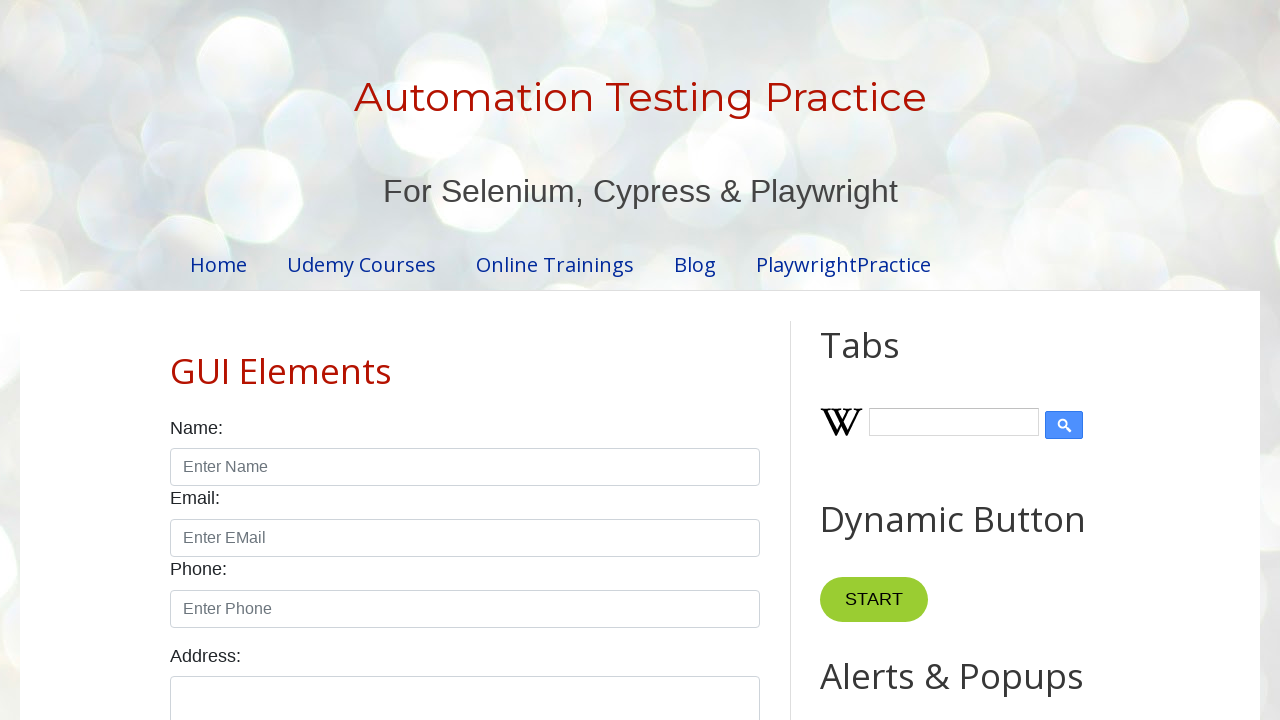

Filled name textbox with 'Murat' on #name
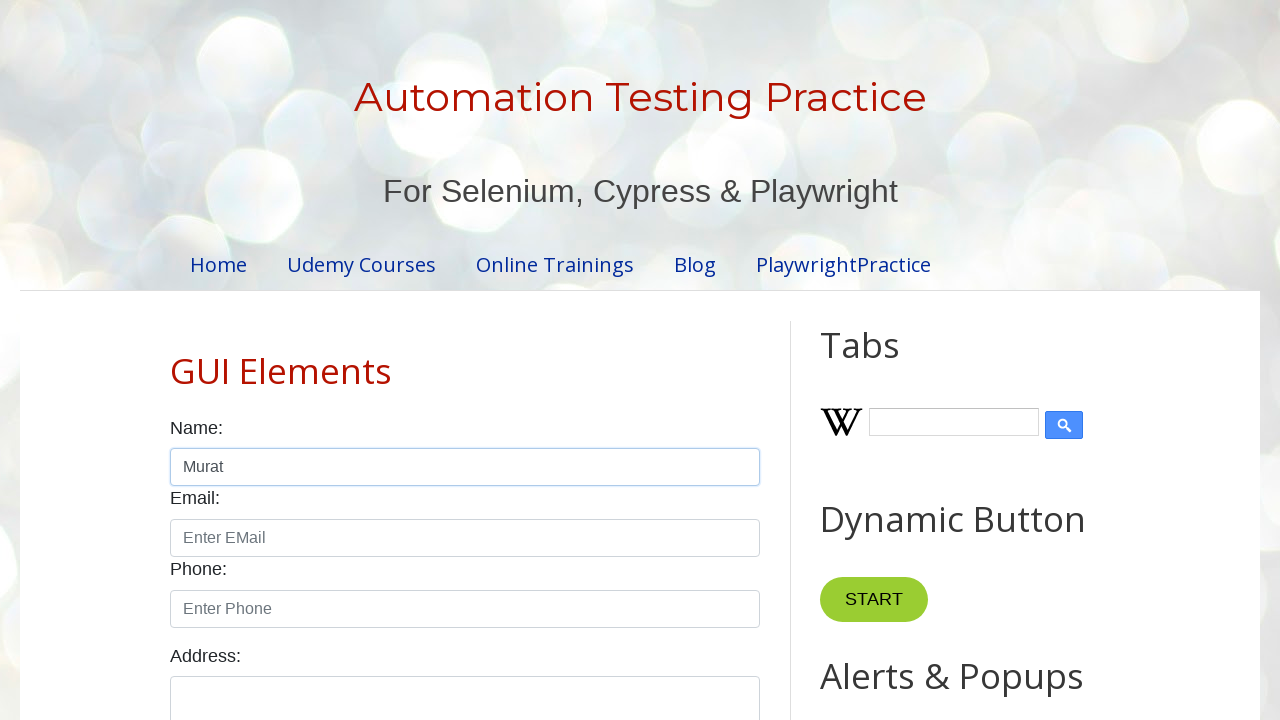

Selected male radio button at (176, 360) on #male
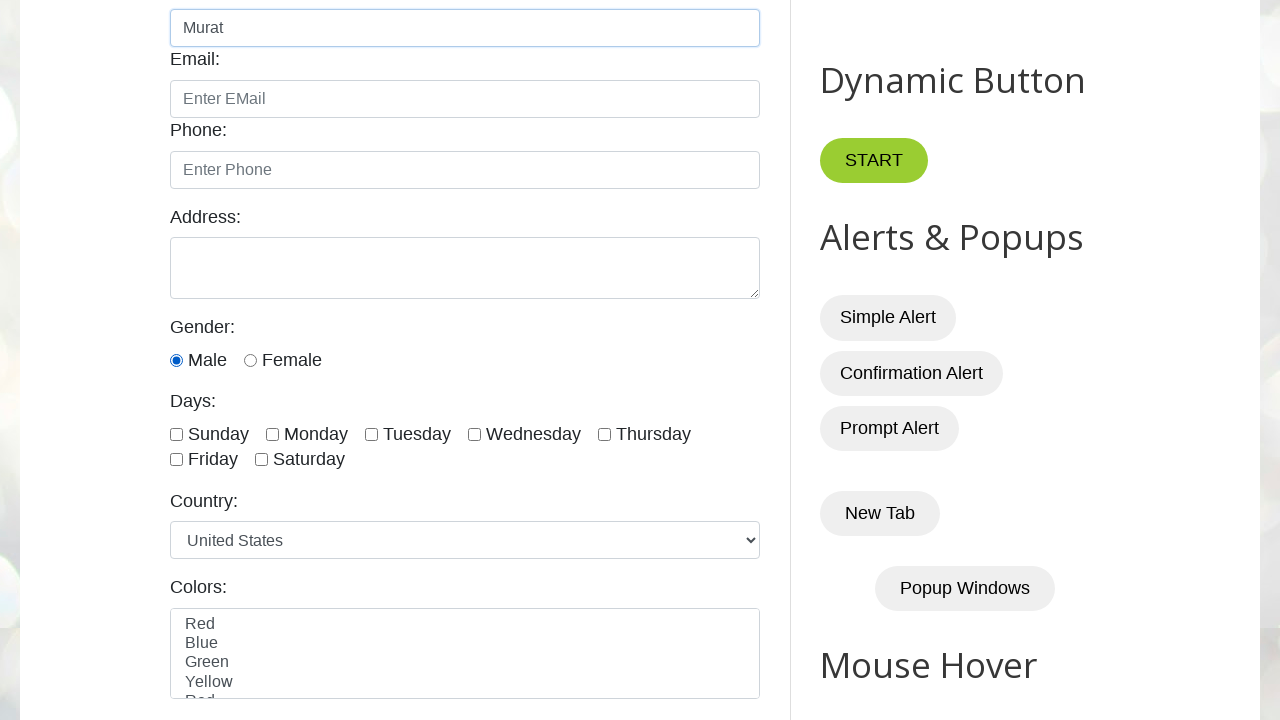

Checked Sunday checkbox at (176, 434) on #sunday
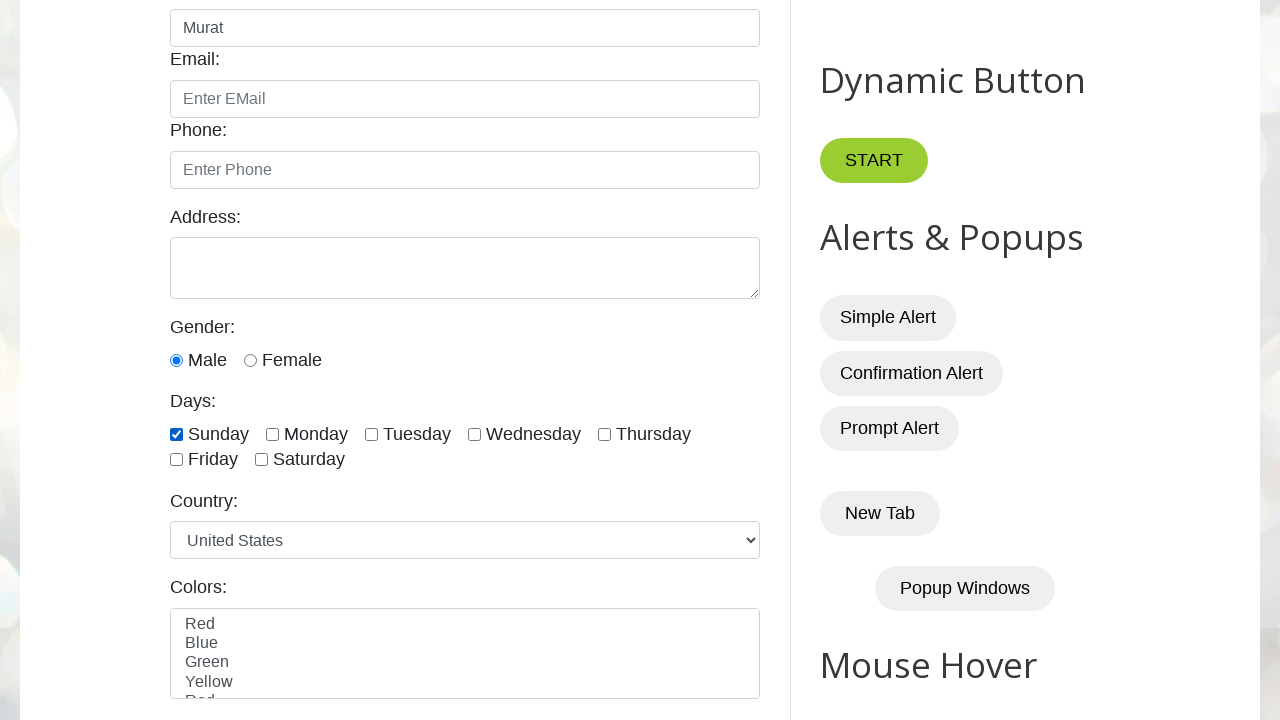

Checked Monday checkbox at (272, 434) on #monday
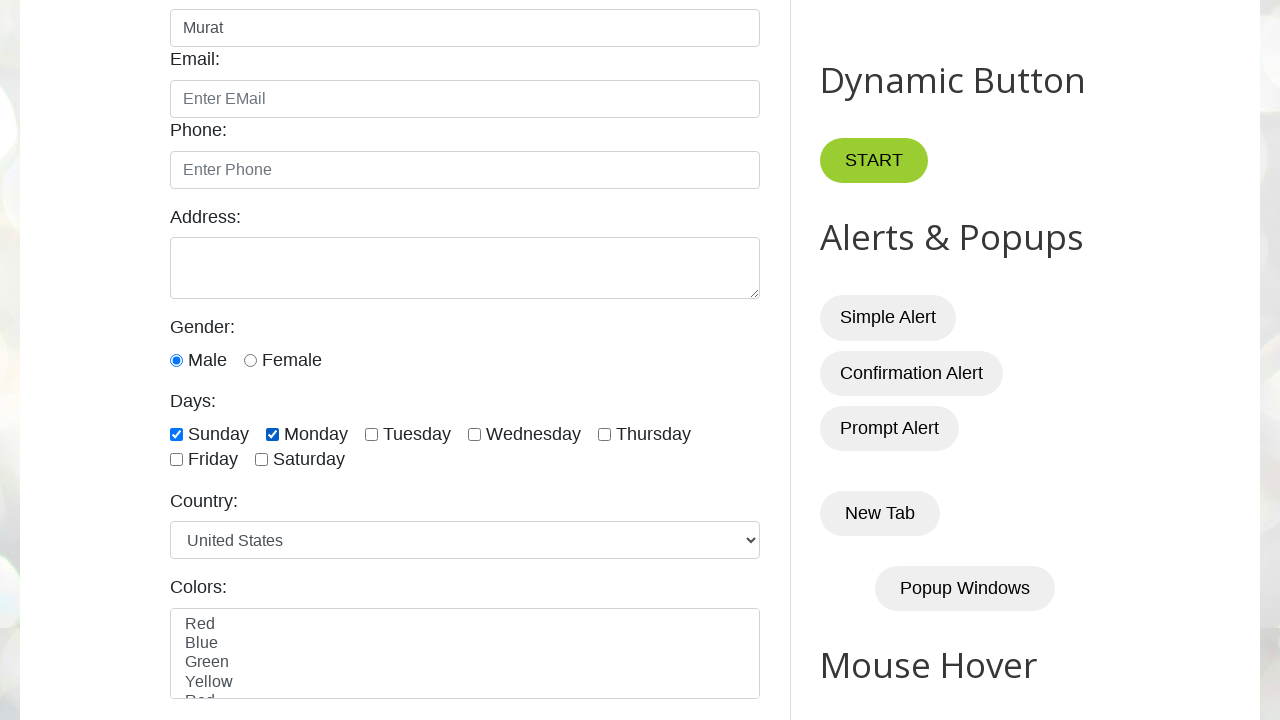

Checked Tuesday checkbox at (372, 434) on #tuesday
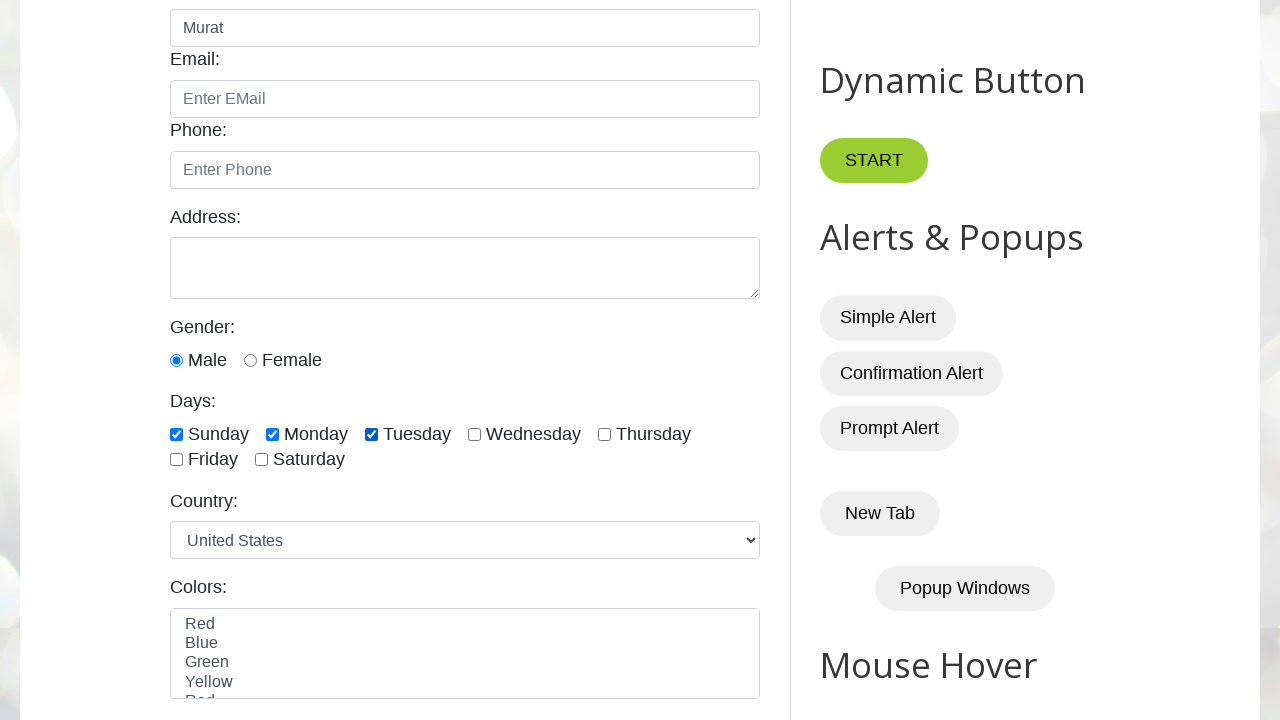

Checked Wednesday checkbox at (474, 434) on #wednesday
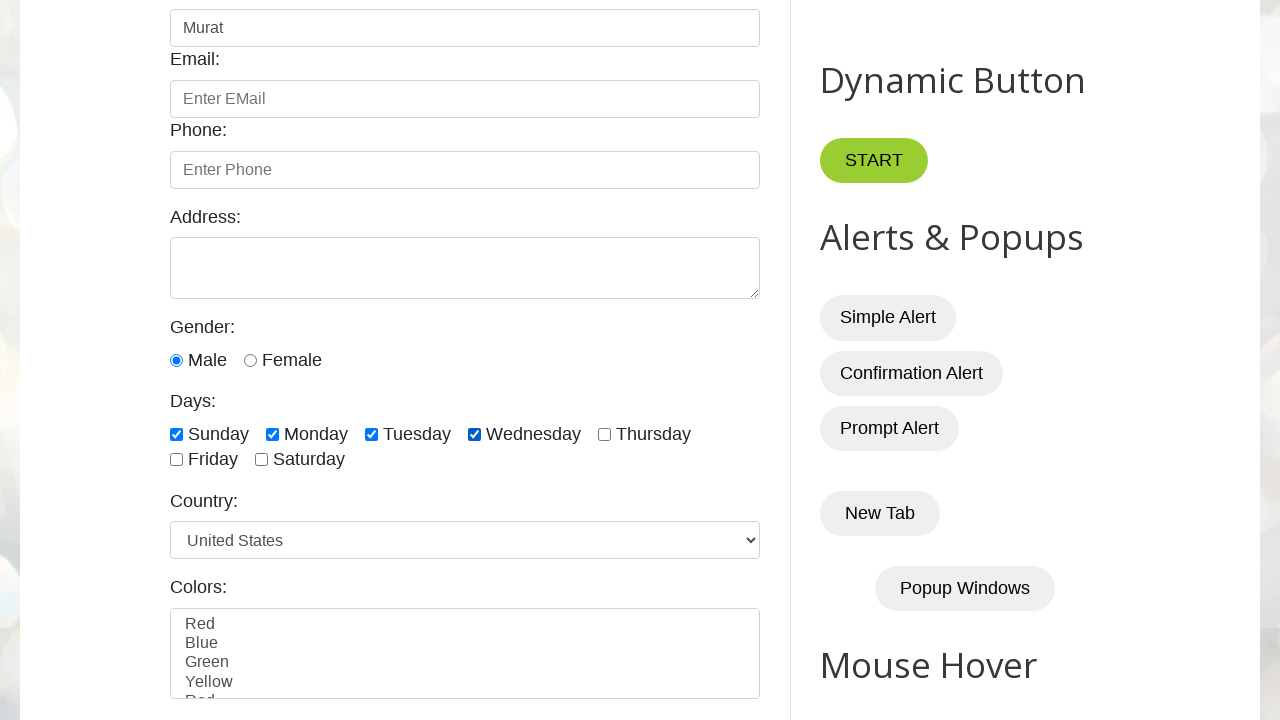

Checked Thursday checkbox at (604, 434) on #thursday
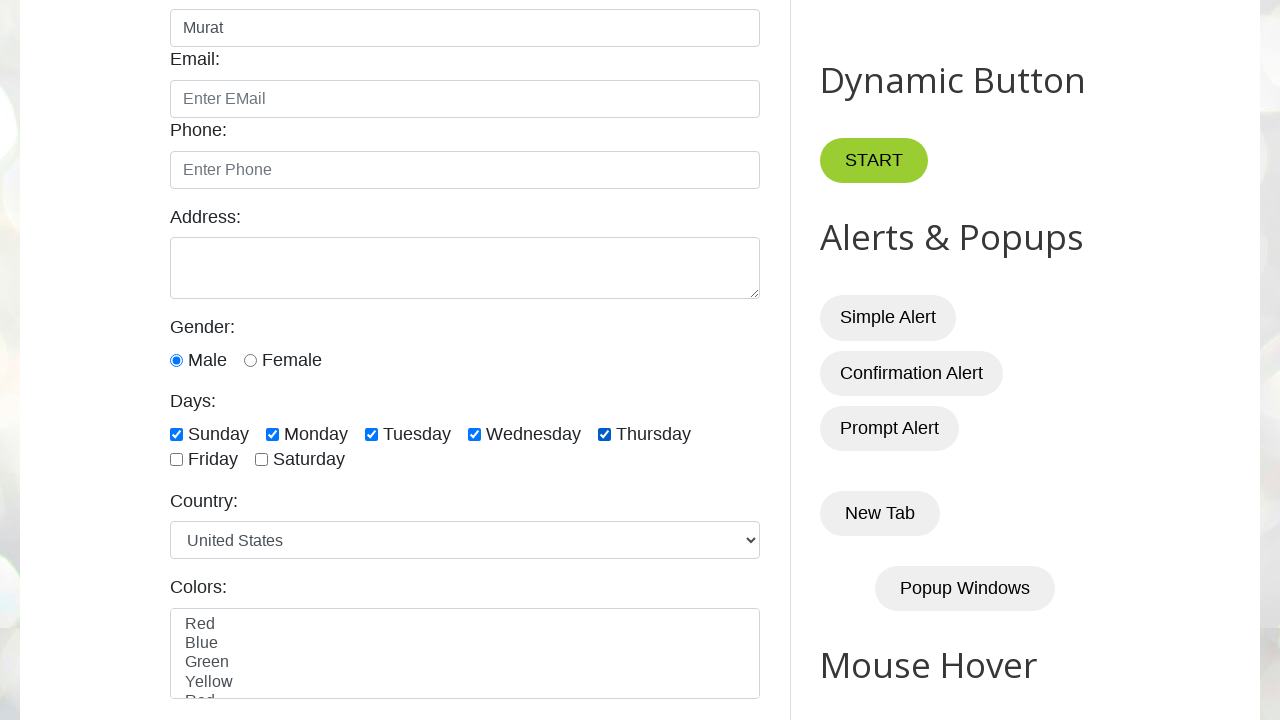

Checked Friday checkbox at (176, 460) on #friday
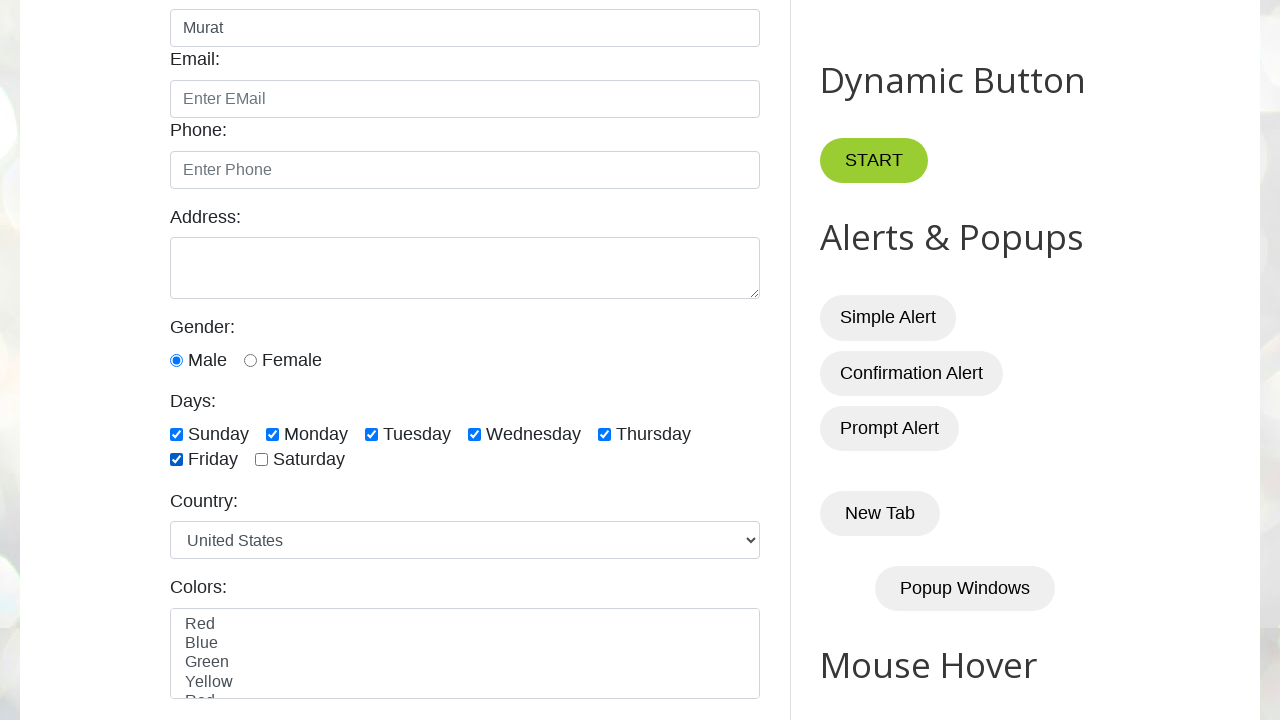

Checked Saturday checkbox at (262, 460) on #saturday
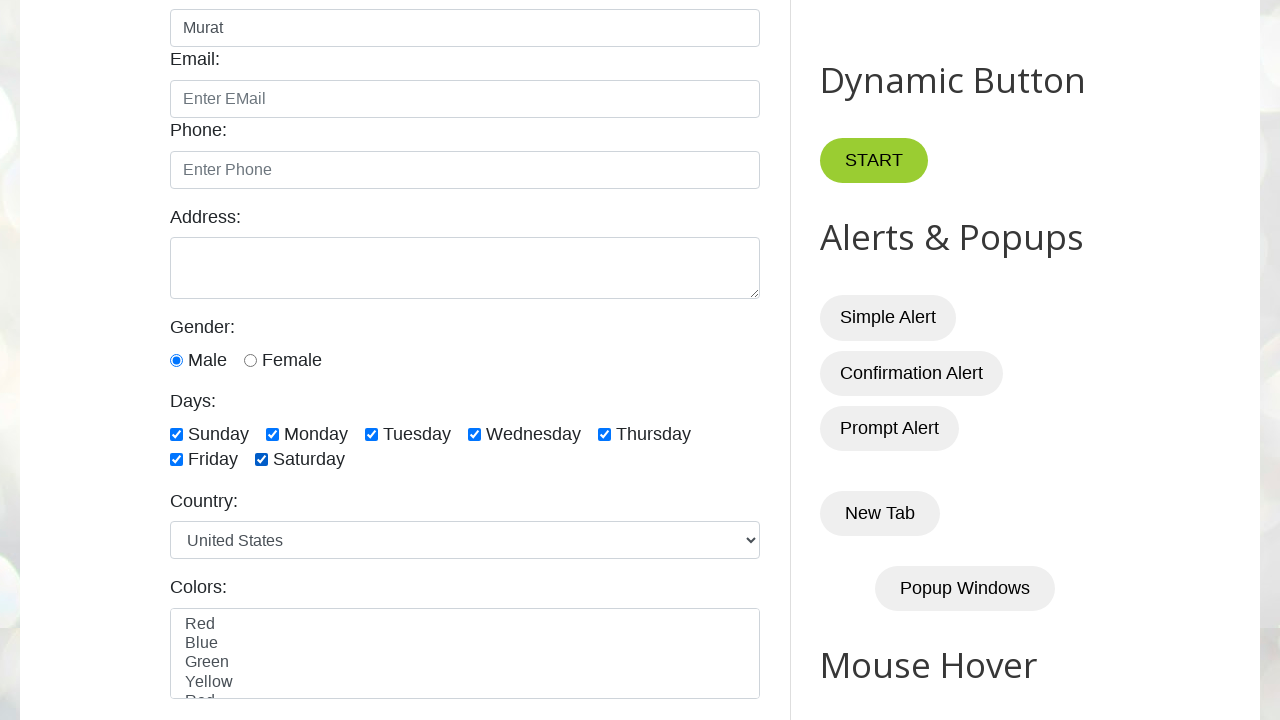

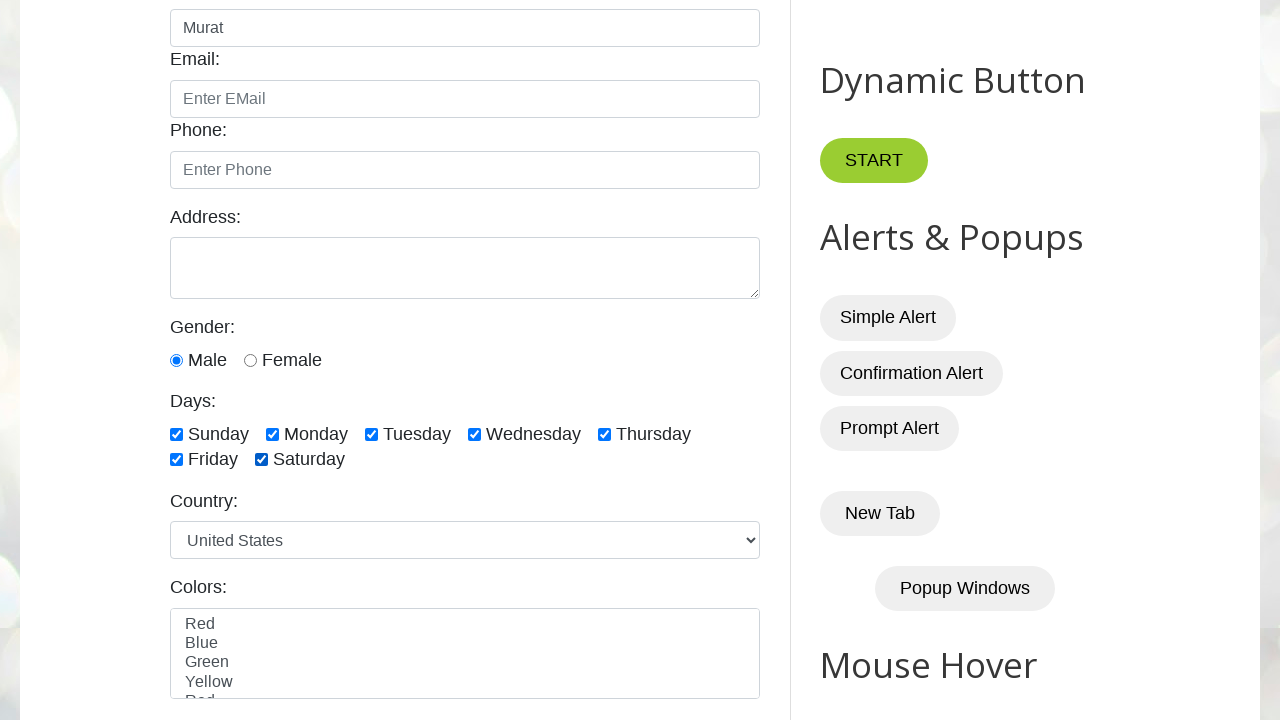